Tests clicking the "Yes" radio button and verifies that the success message appears

Starting URL: https://demoqa.com/radio-button

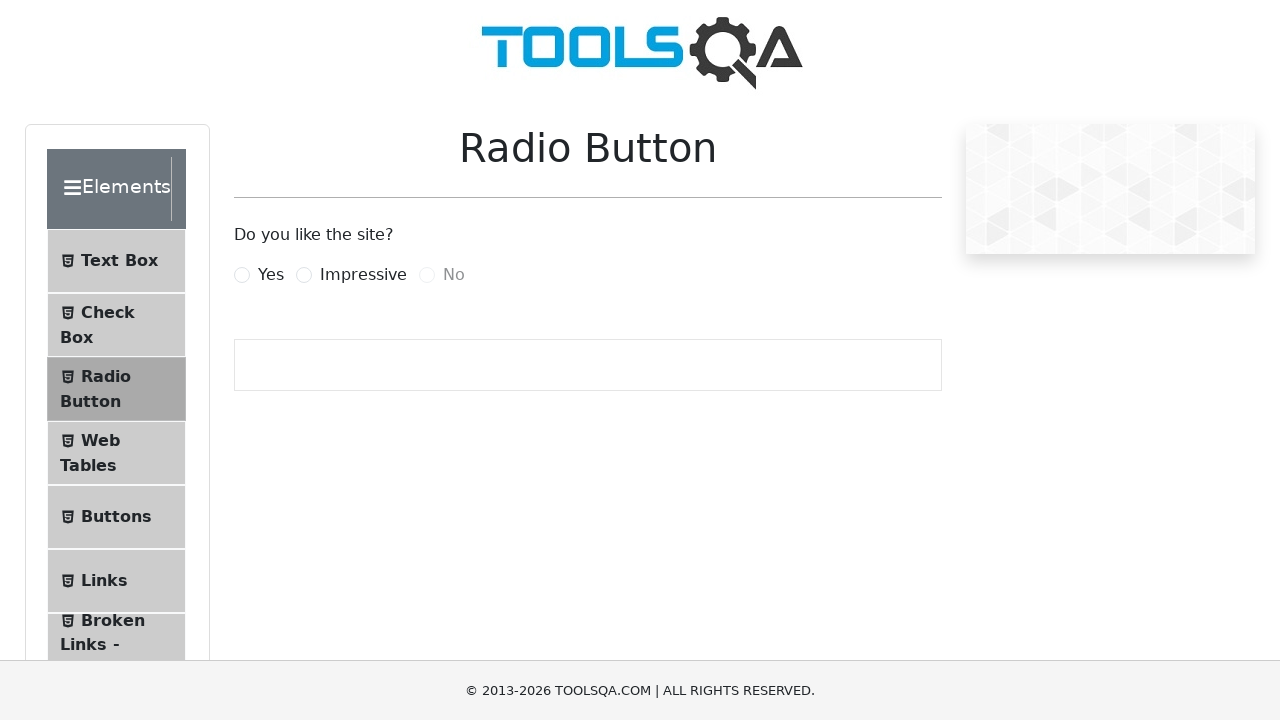

Clicked the 'Yes' radio button at (271, 275) on label[for='yesRadio']
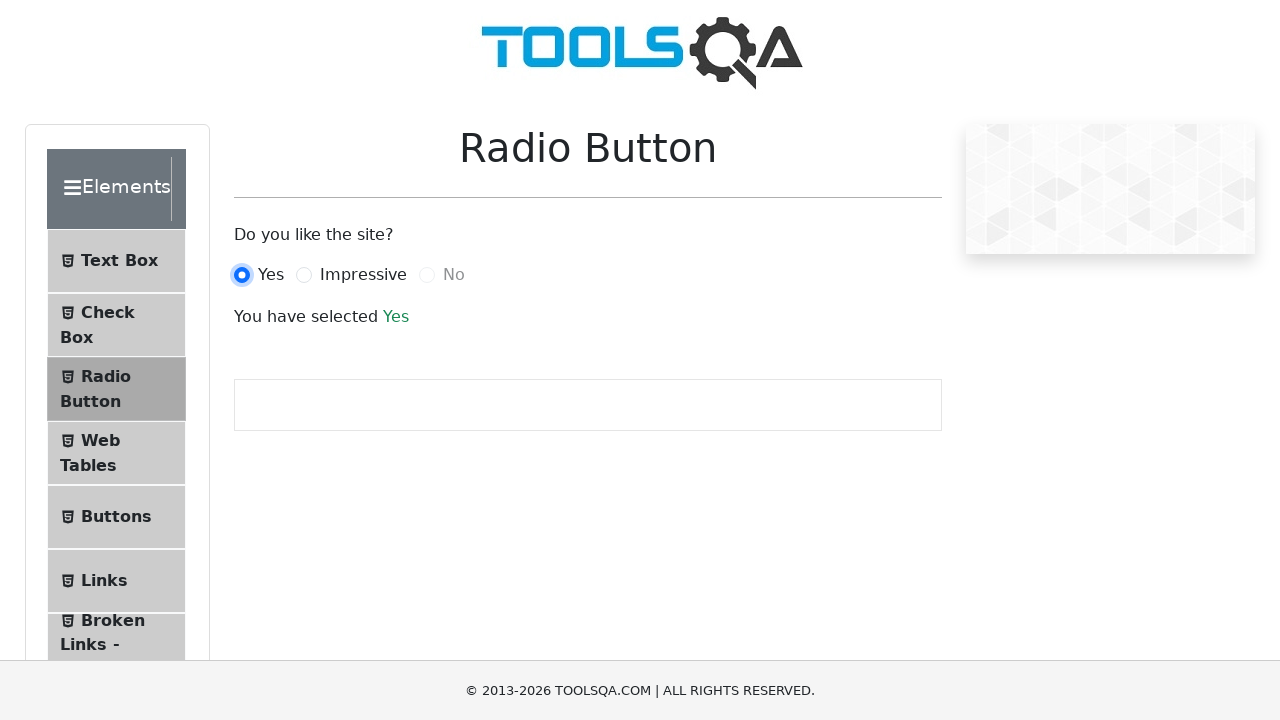

Success message 'Yes' appeared on page
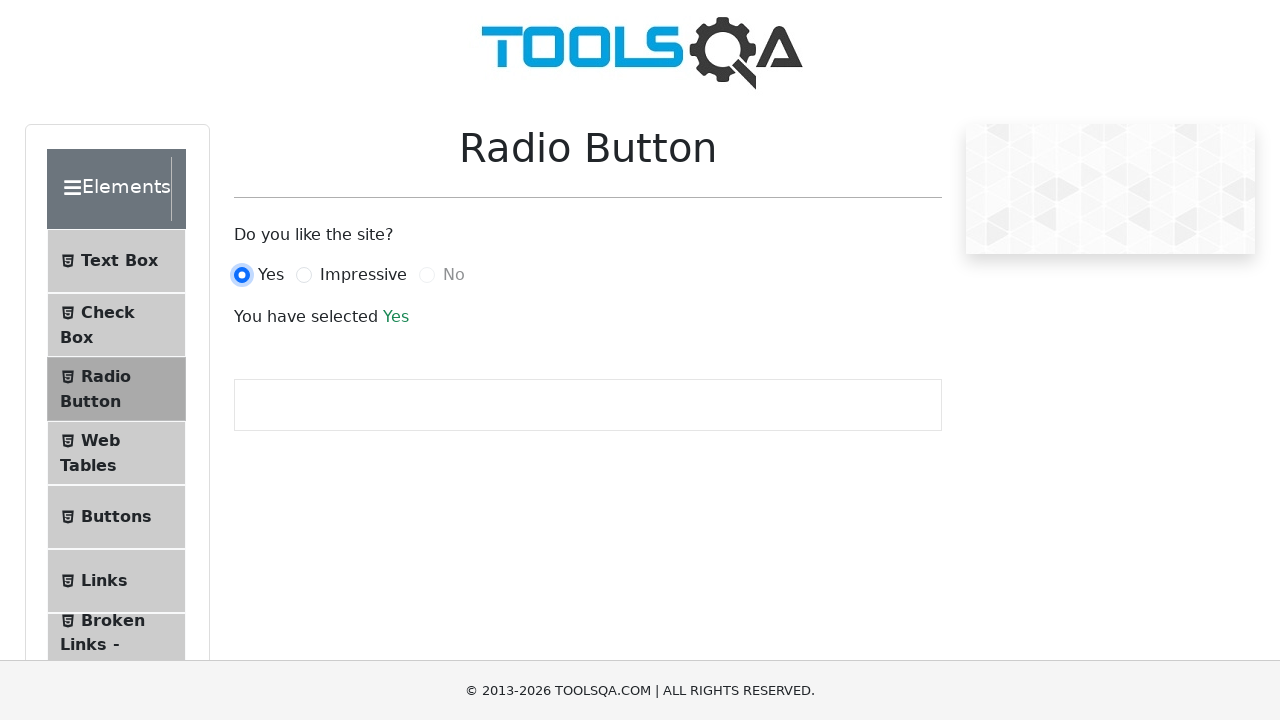

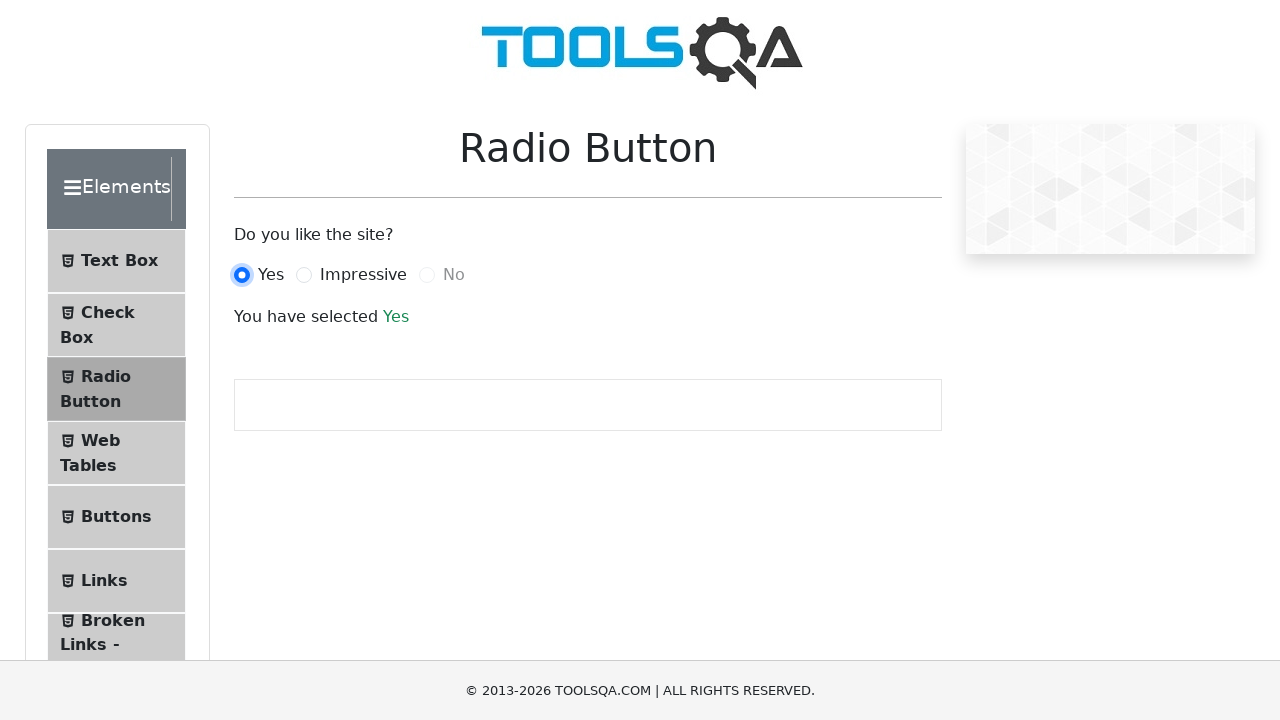